Clicks the green (success) button and verifies that the canvas element remains displayed

Starting URL: https://the-internet.herokuapp.com/challenging_dom

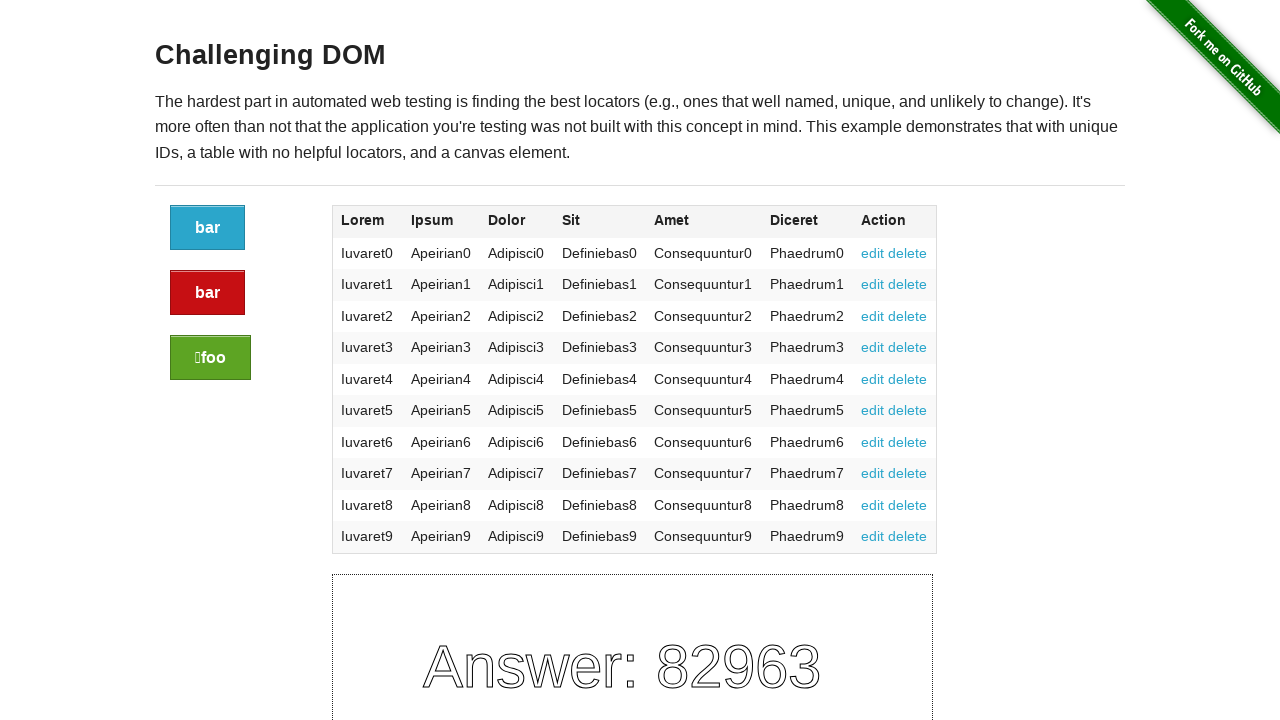

Navigated to the-internet.herokuapp.com/challenging_dom
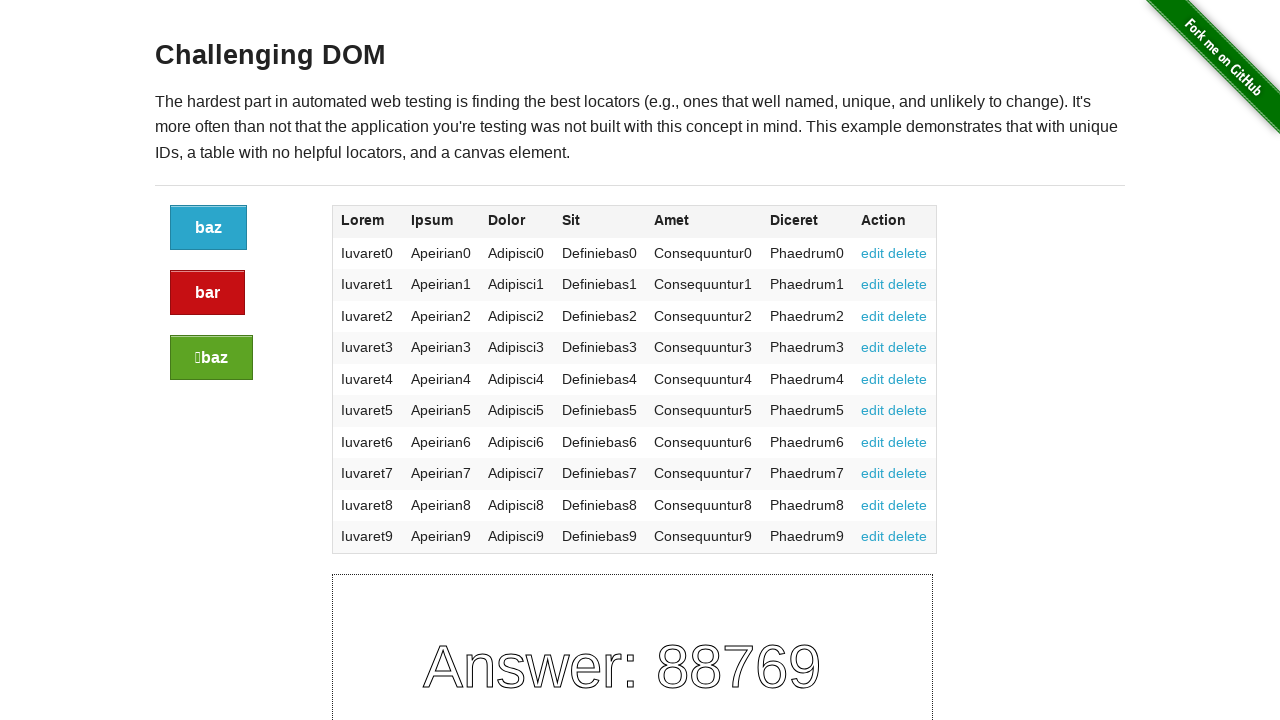

Clicked the green (success) button at (212, 358) on xpath=//div[@class='large-2 columns']//a[@class='button success']
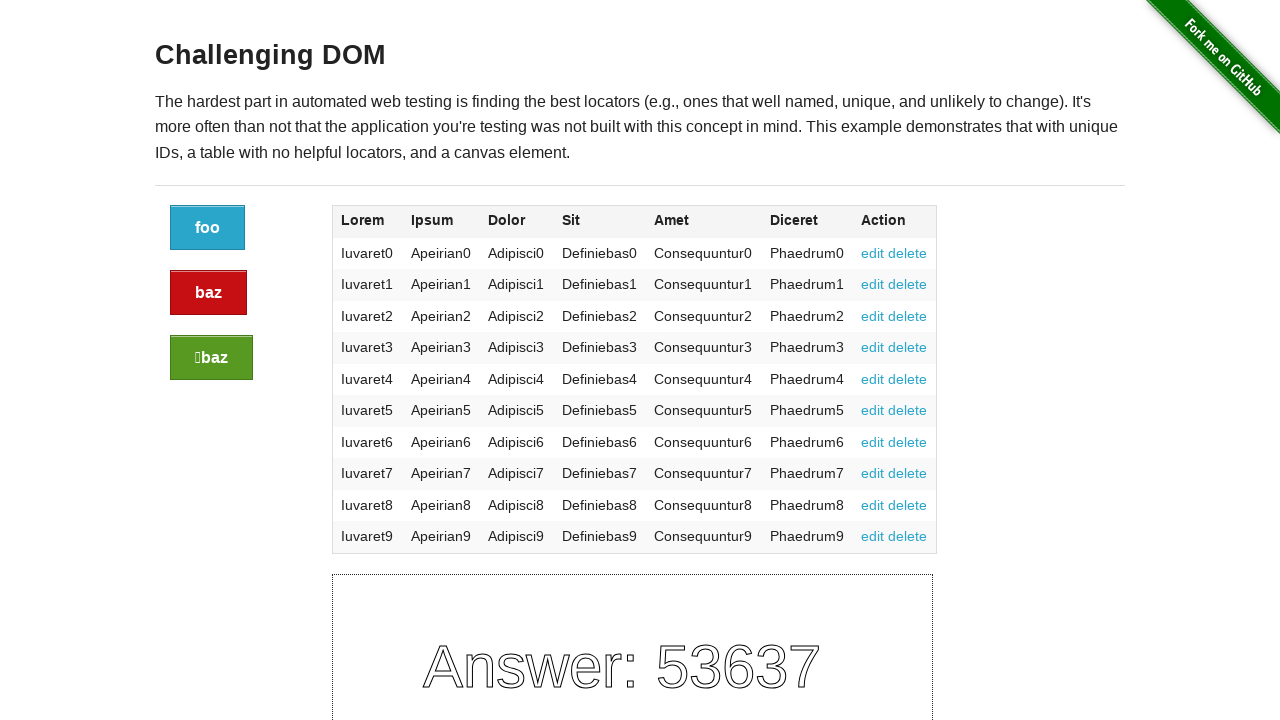

Verified canvas element is visible
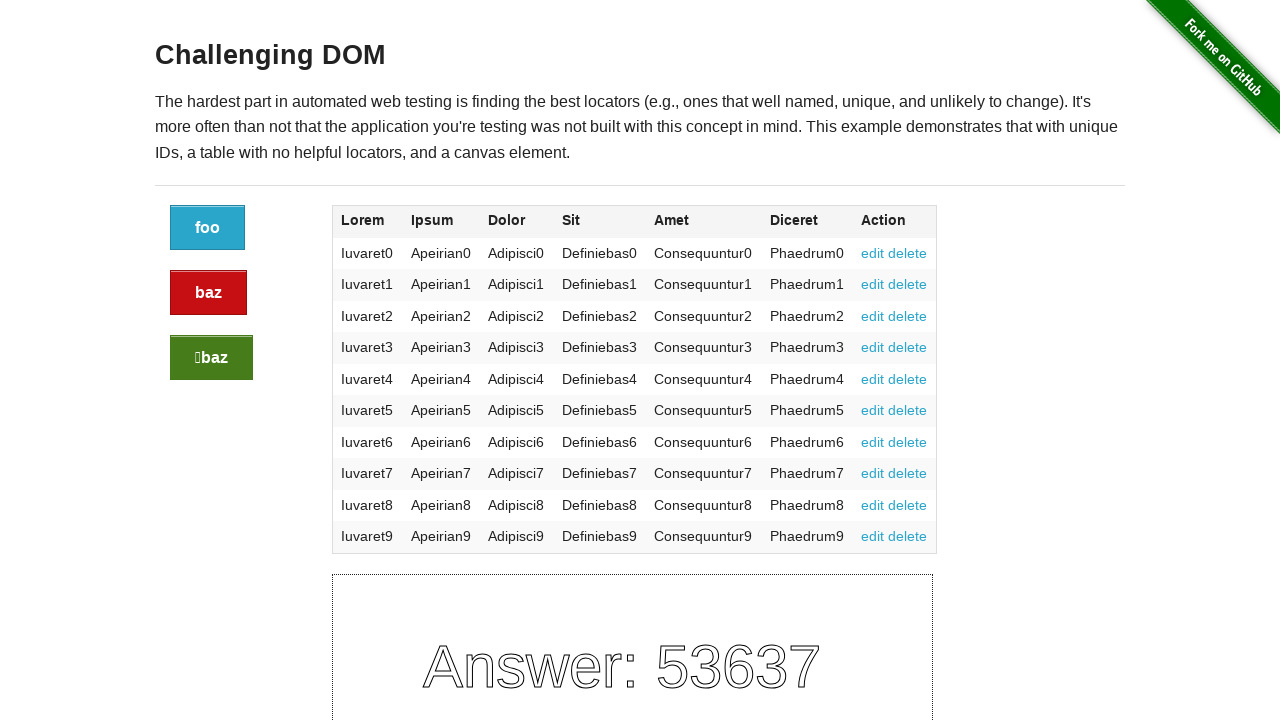

Printed canvas visibility status
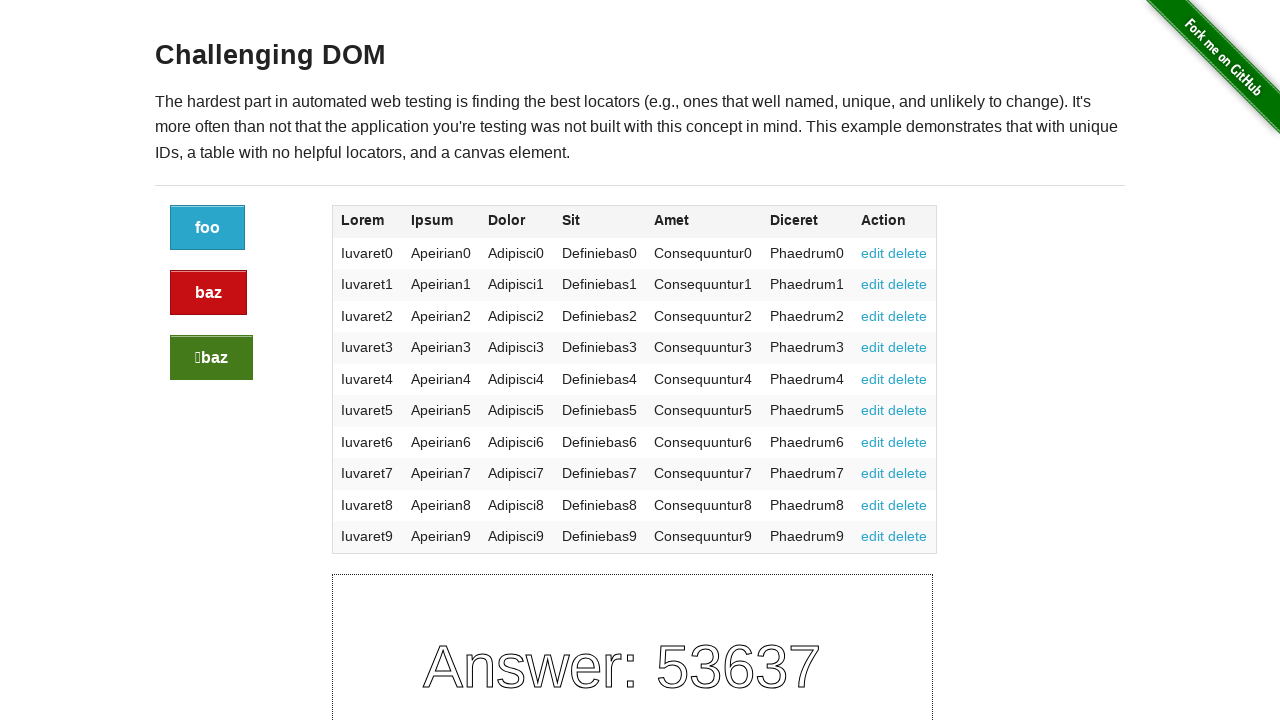

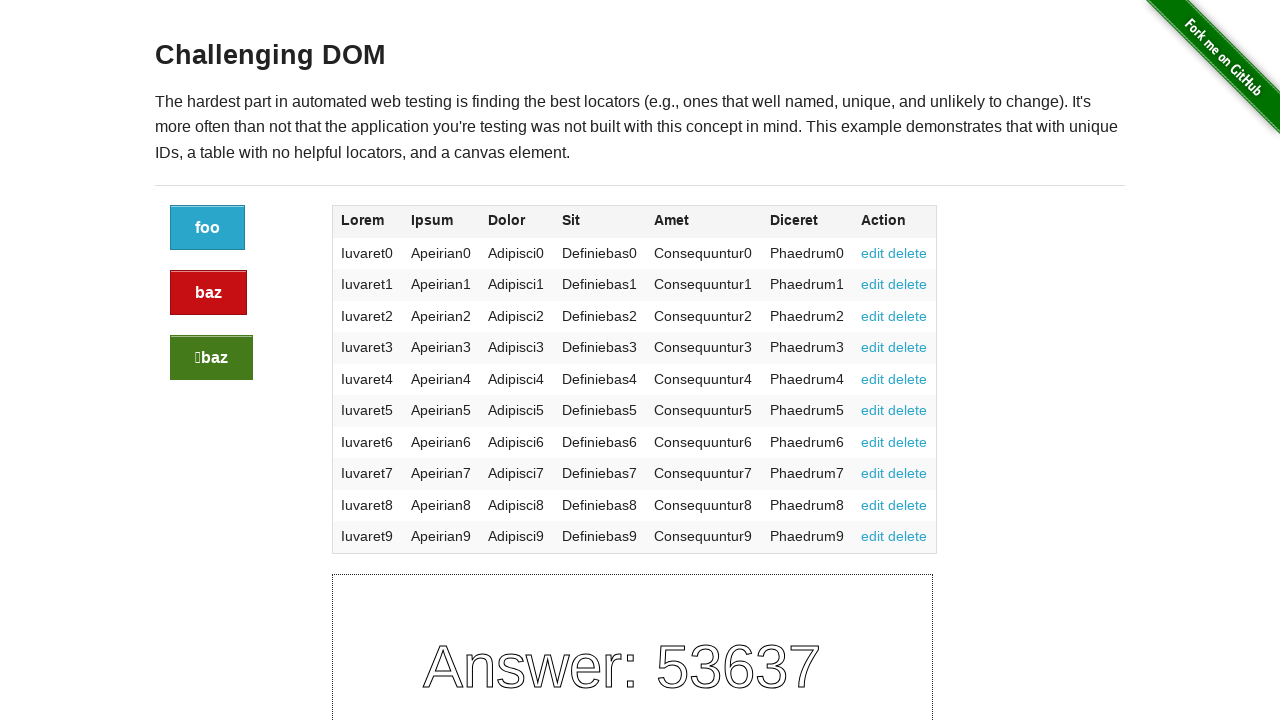